Tests double-click functionality on demoqa.com by navigating to the Buttons section and performing a double-click action, then verifying the success message appears.

Starting URL: https://demoqa.com/

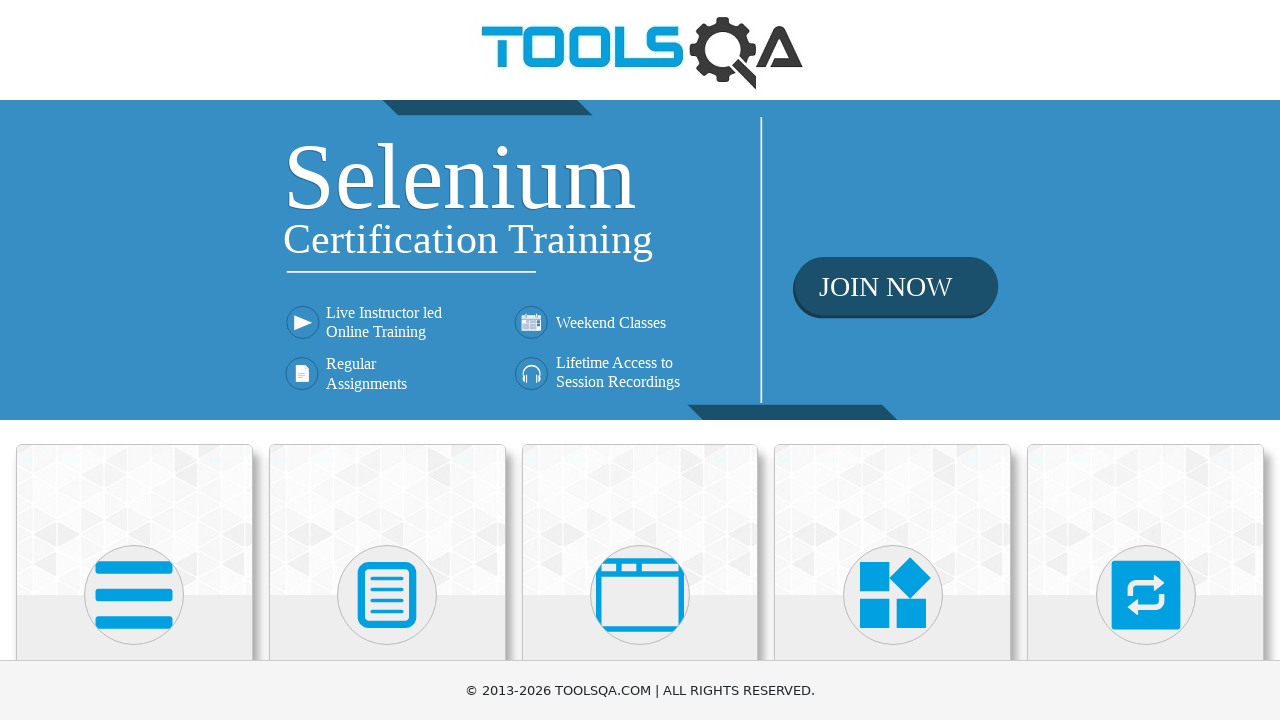

Clicked on Elements card at (134, 360) on xpath=//h5[text()='Elements']
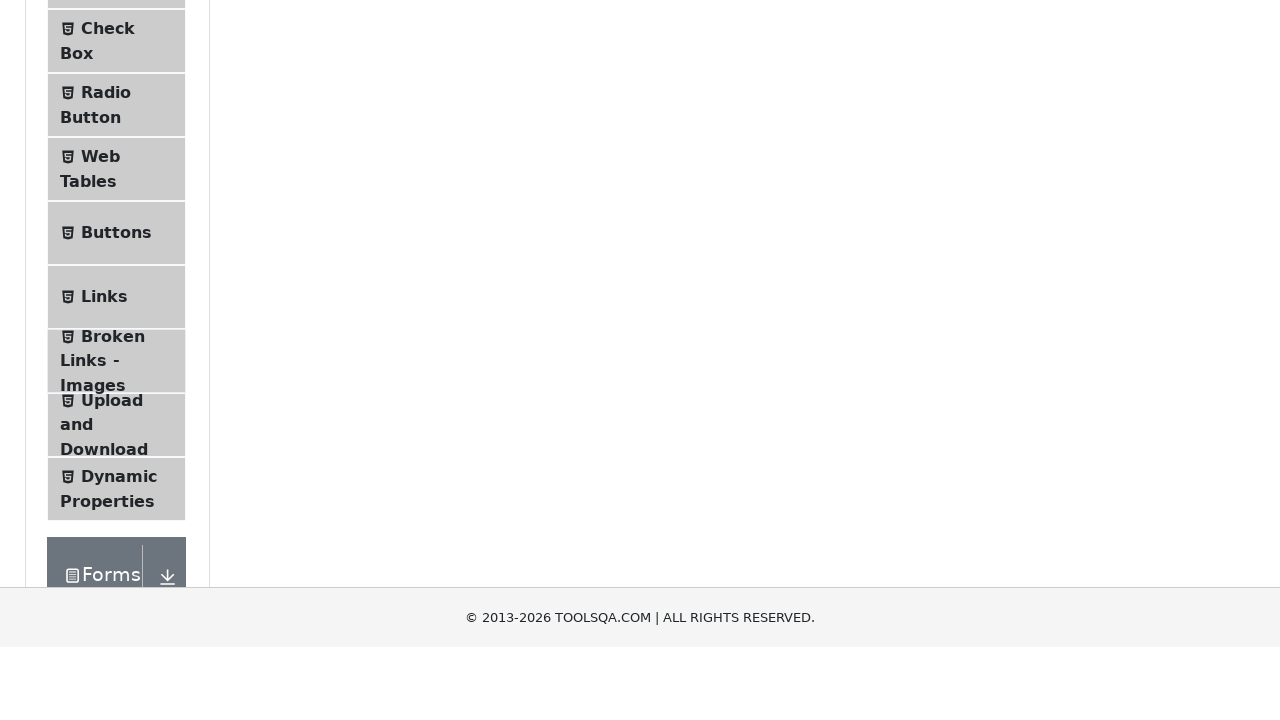

Clicked on Buttons menu item at (116, 517) on xpath=//span[@class='text' and text()='Buttons']
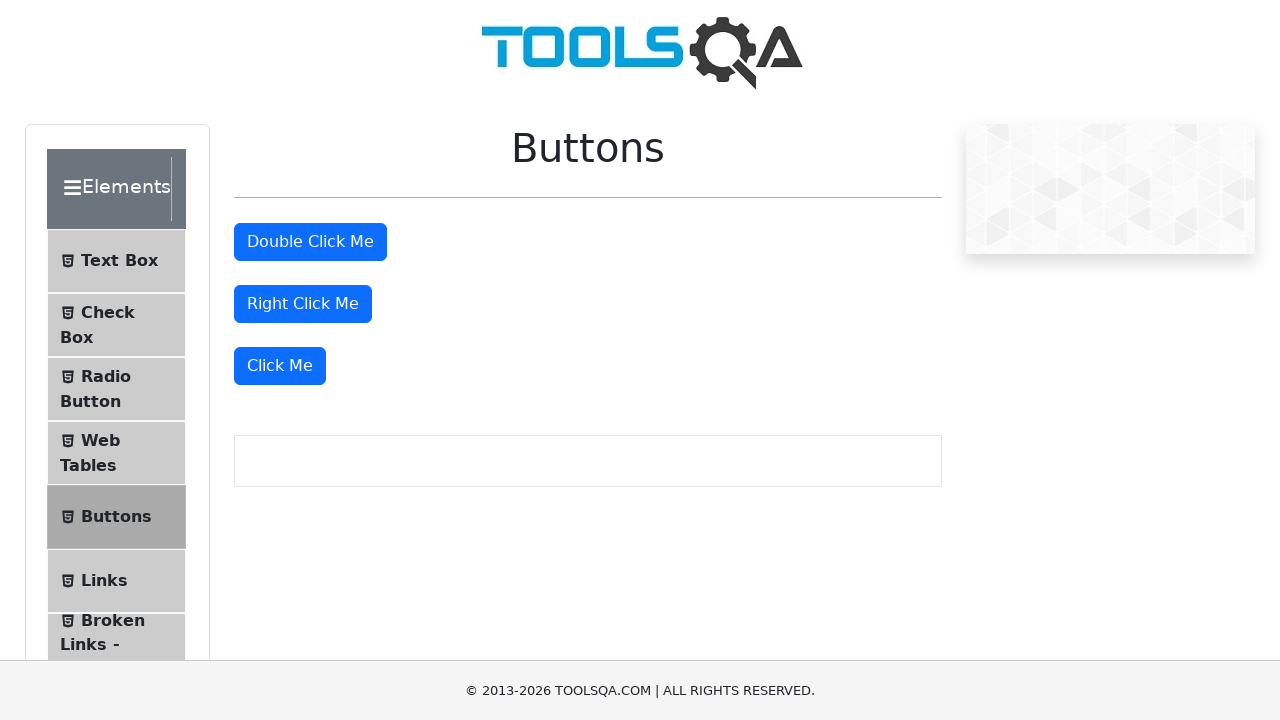

Performed double-click on the double click button at (310, 242) on #doubleClickBtn
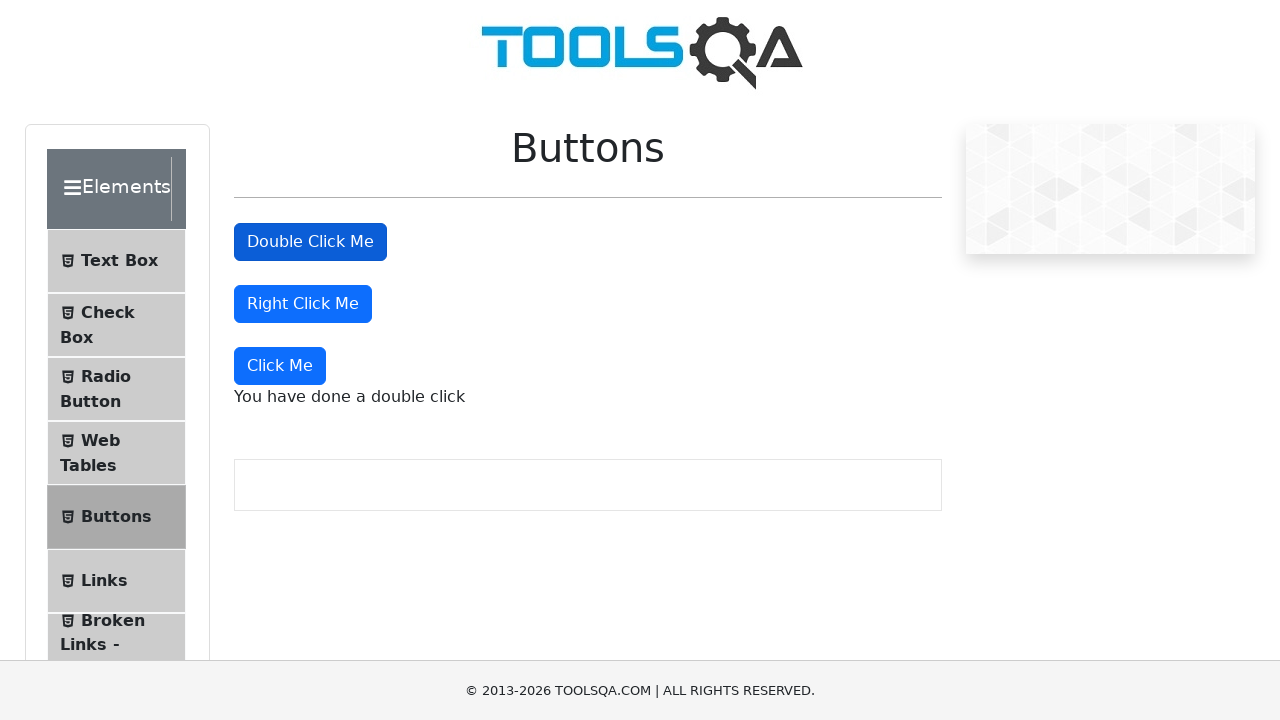

Double click success message appeared
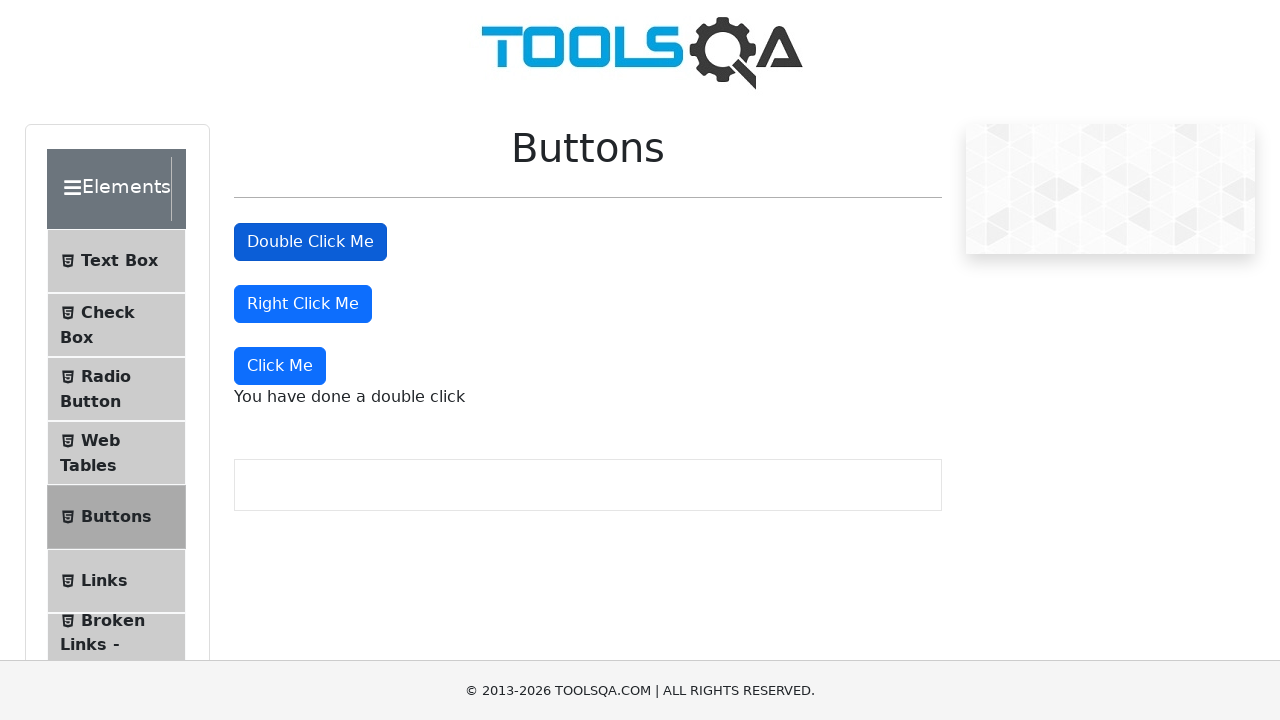

Retrieved double click message text
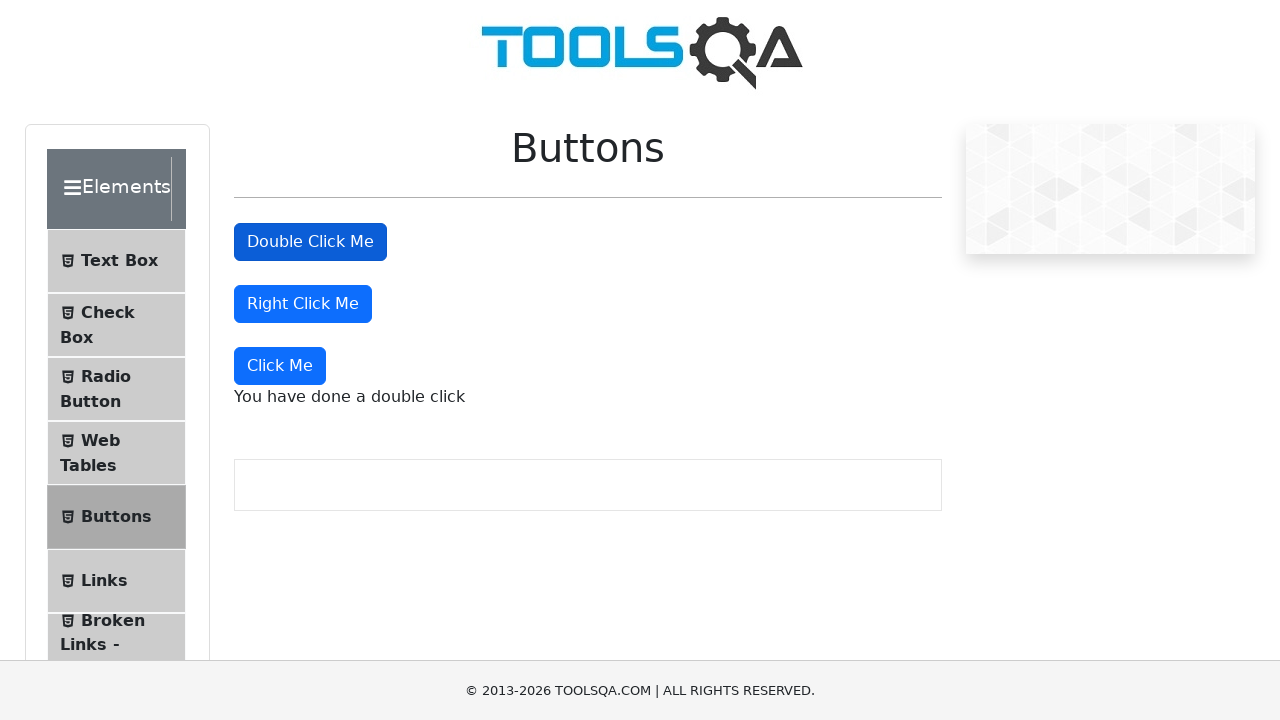

Verified message text matches expected value 'You have done a double click'
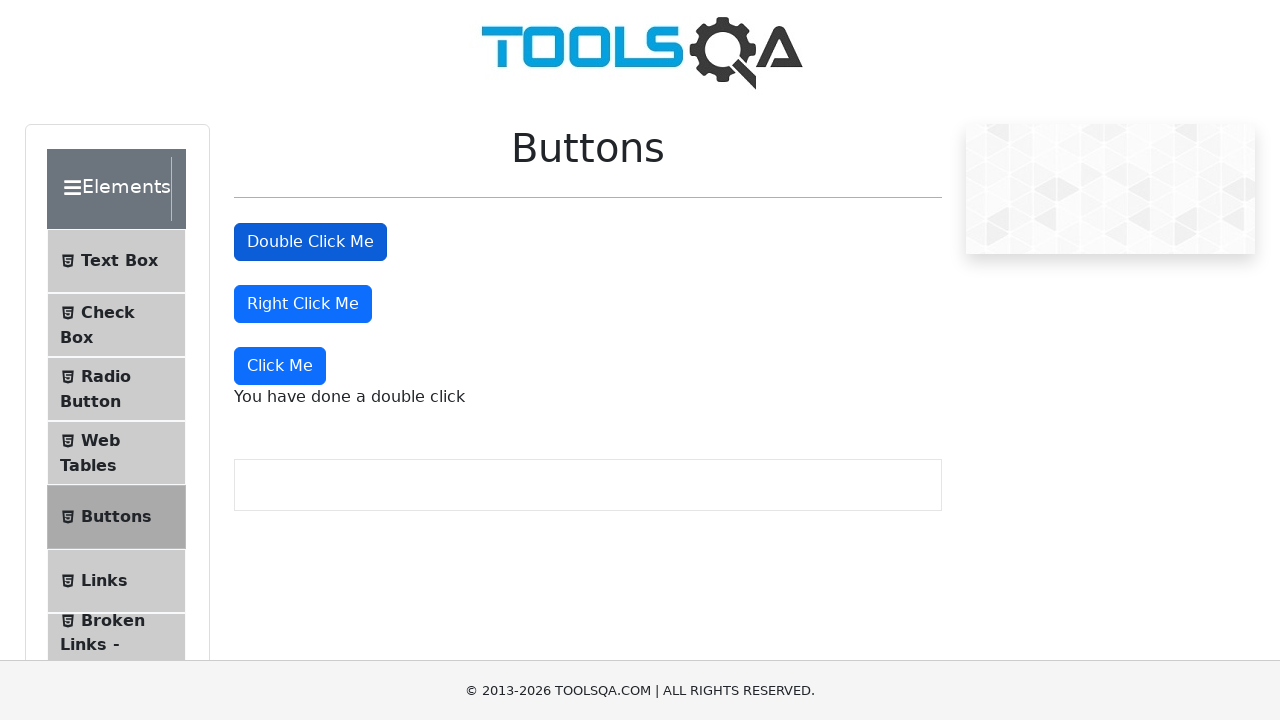

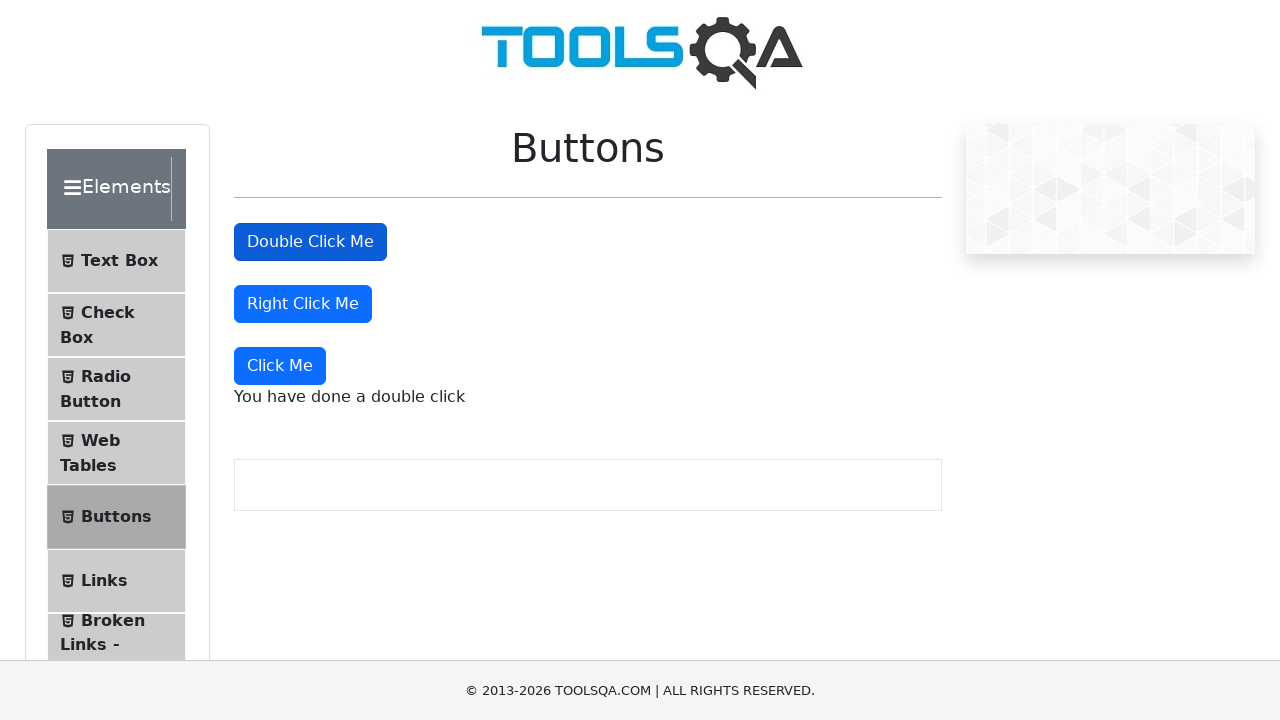